Tests multiple window handling using a more resilient approach by storing the first window handle before clicking, then finding the new window by comparing handles, and switching between windows to verify page titles.

Starting URL: https://the-internet.herokuapp.com/windows

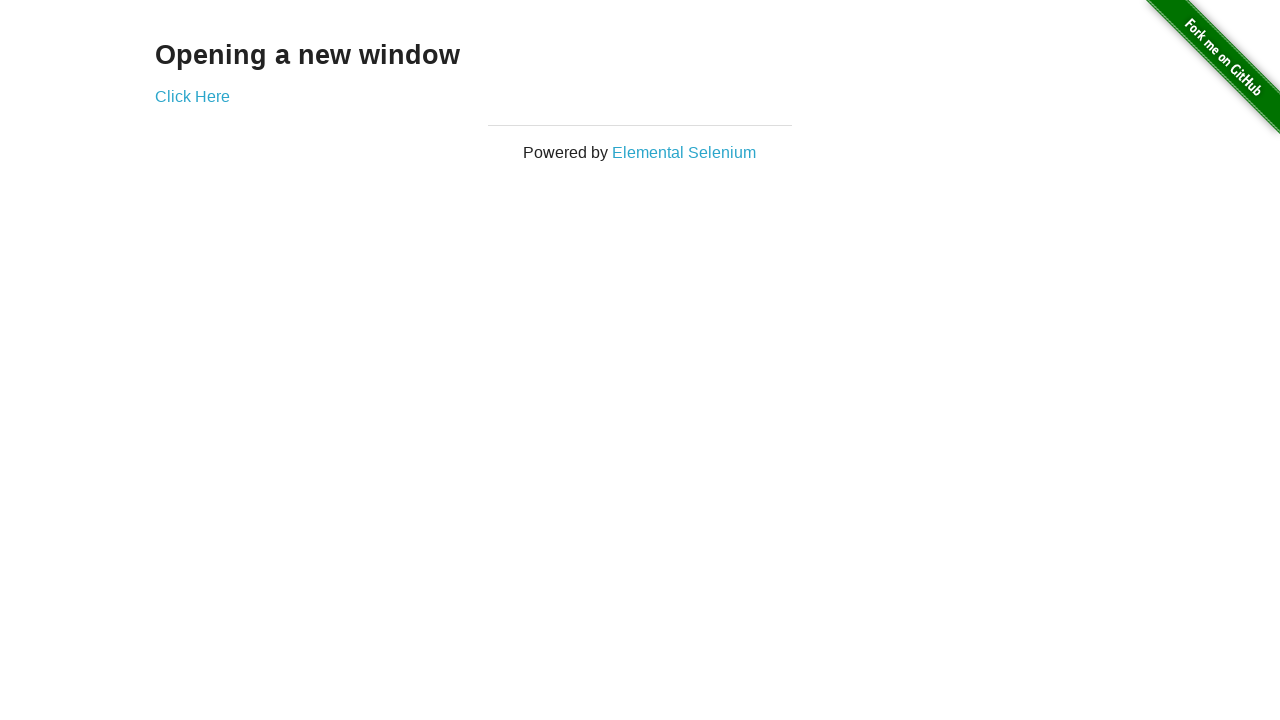

Clicked link to open new window at (192, 96) on .example a
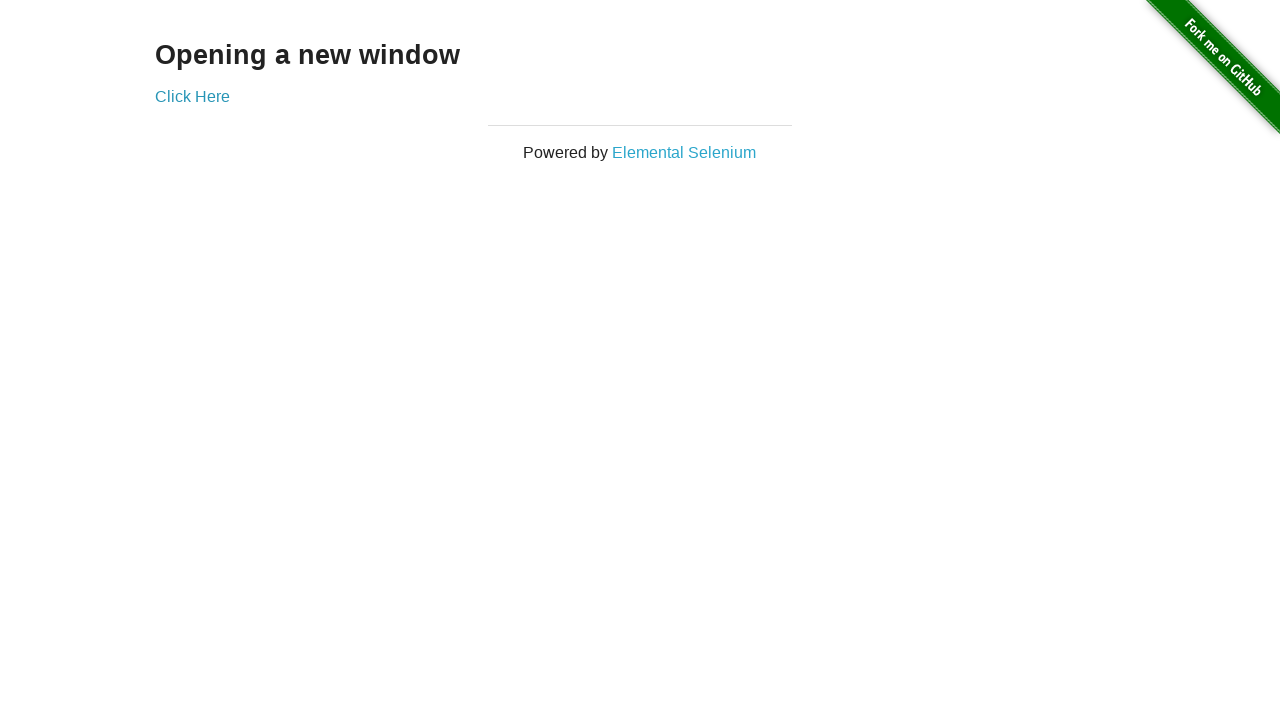

Captured new page reference
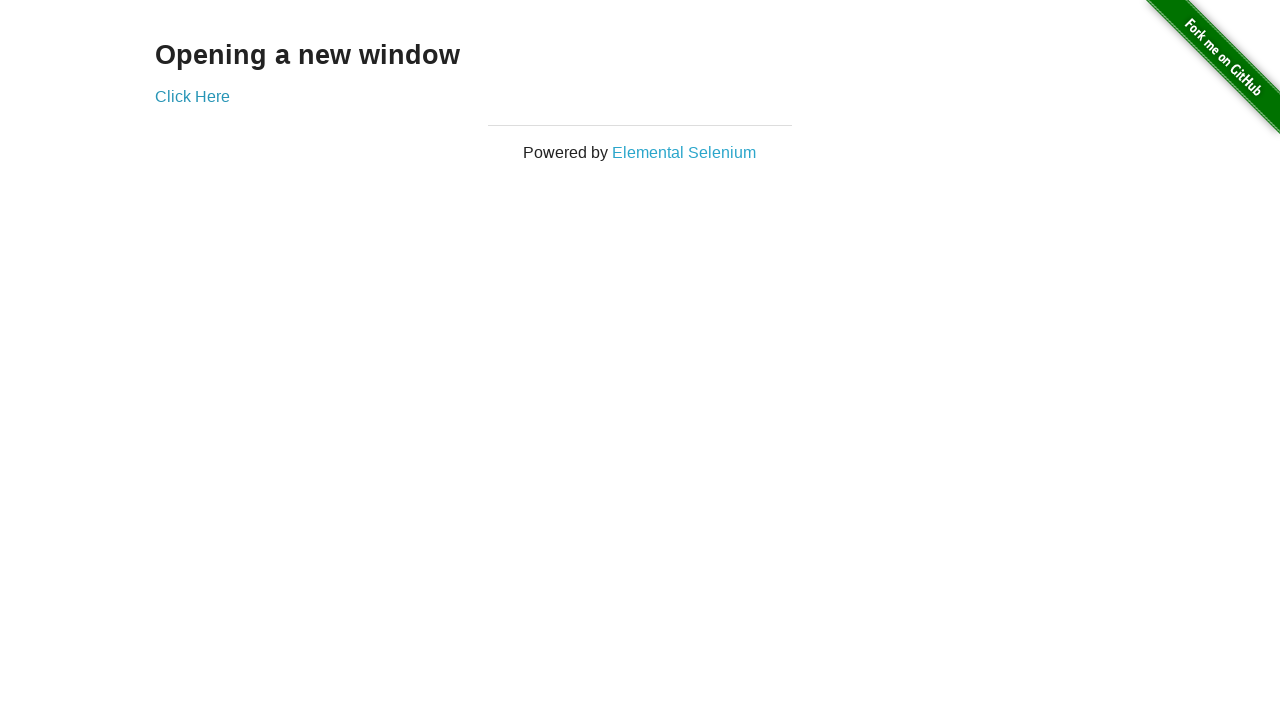

New page finished loading
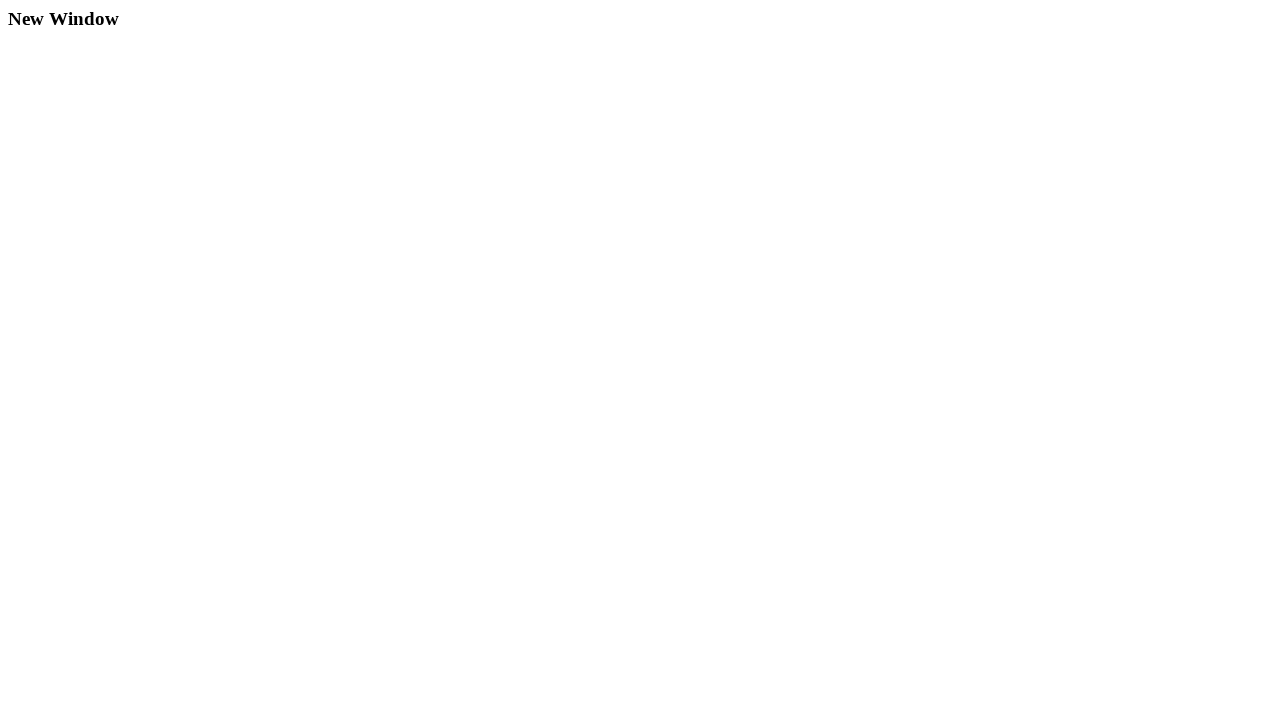

Verified original page title is 'The Internet'
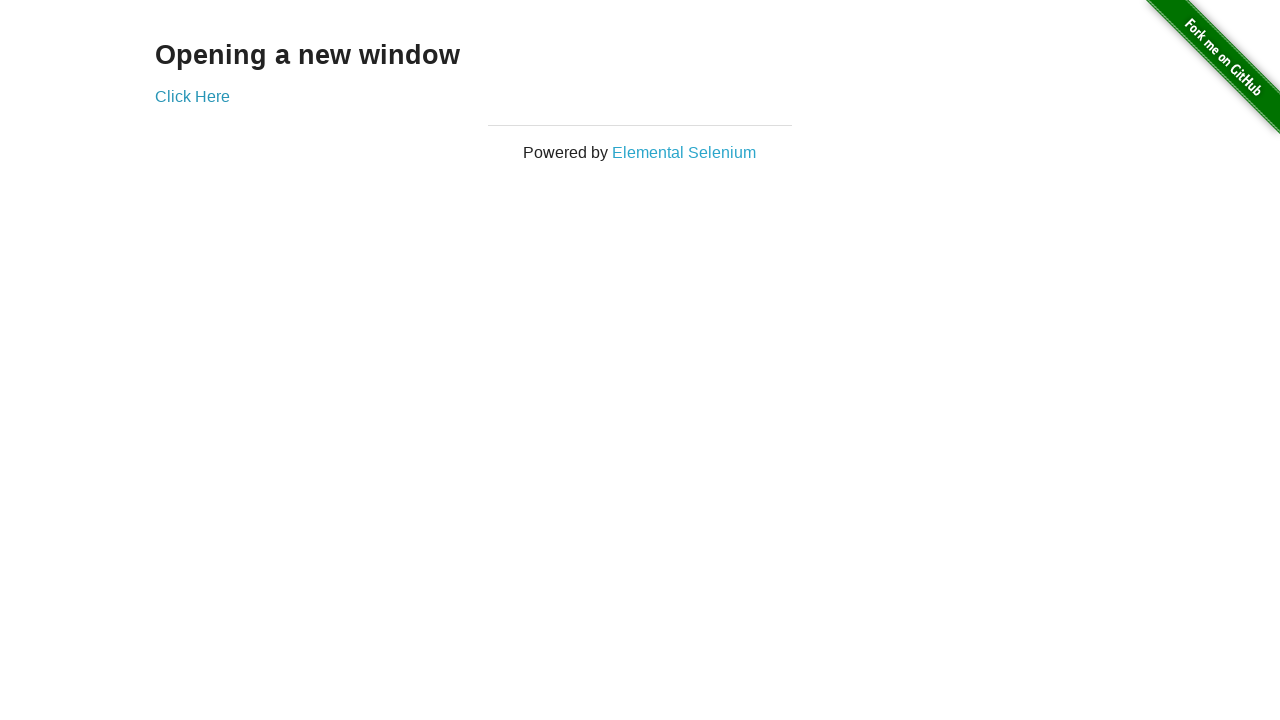

Waited for new page title to be set
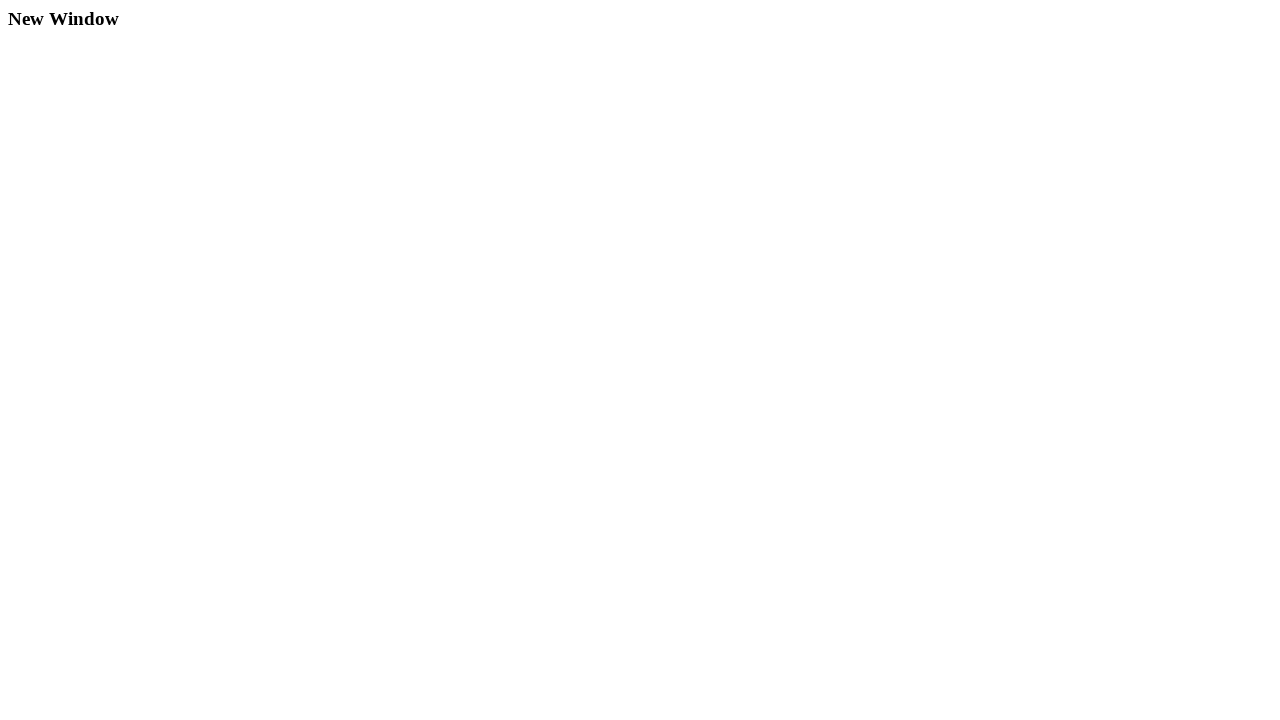

Verified new page title is 'New Window'
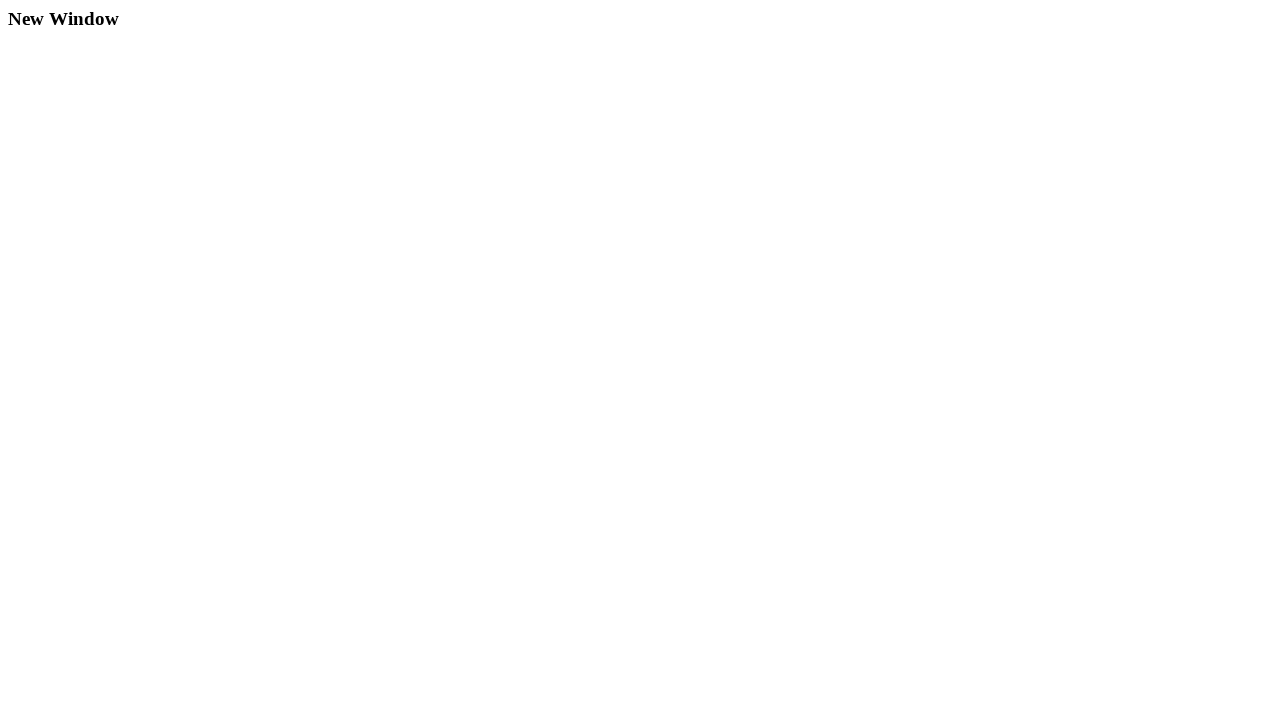

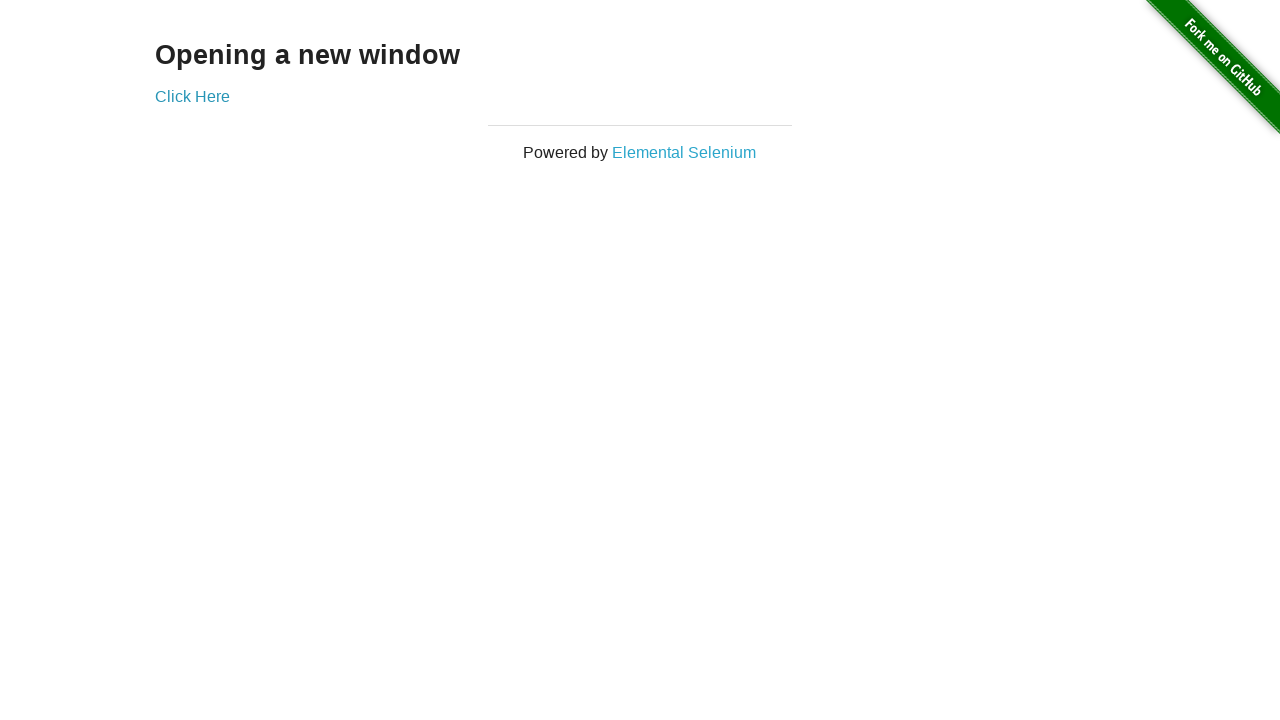